Demonstrates filling a form field using JavaScript execution by setting the value of an email input field

Starting URL: https://demo.evershop.io/account/login

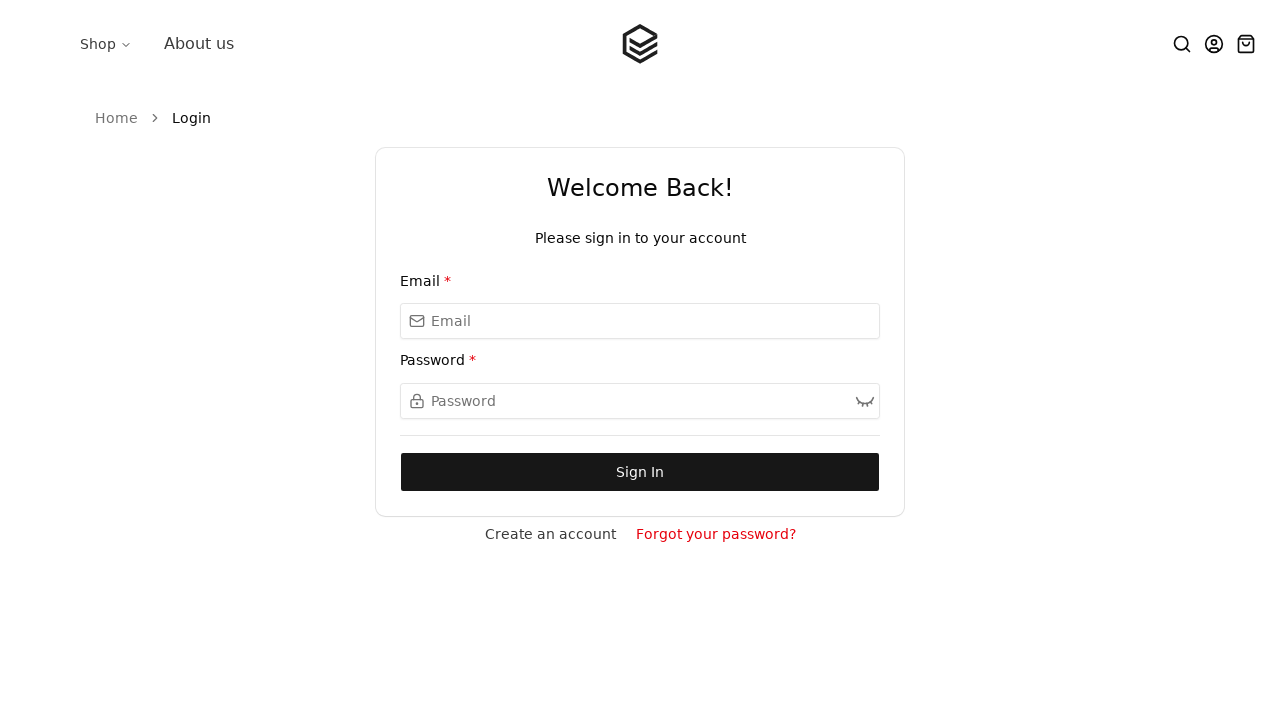

Executed JavaScript to set email field value to 'Vivek'
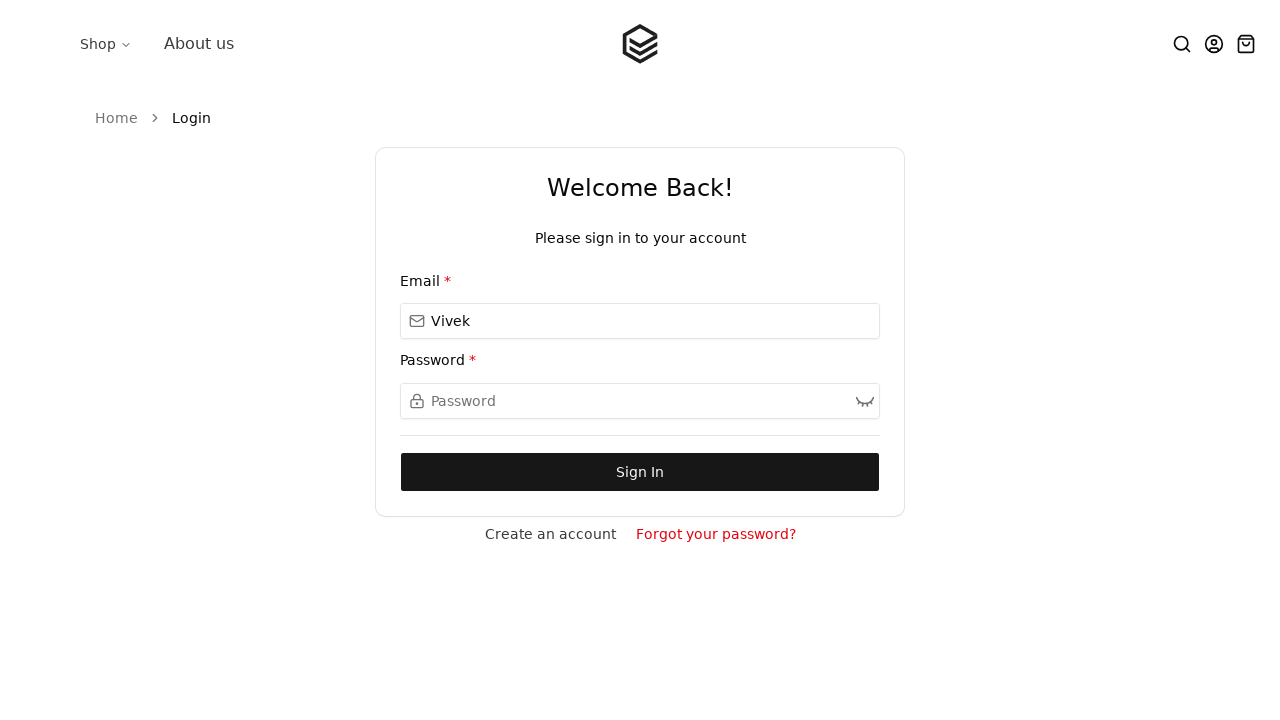

Waited 3 seconds to display the result
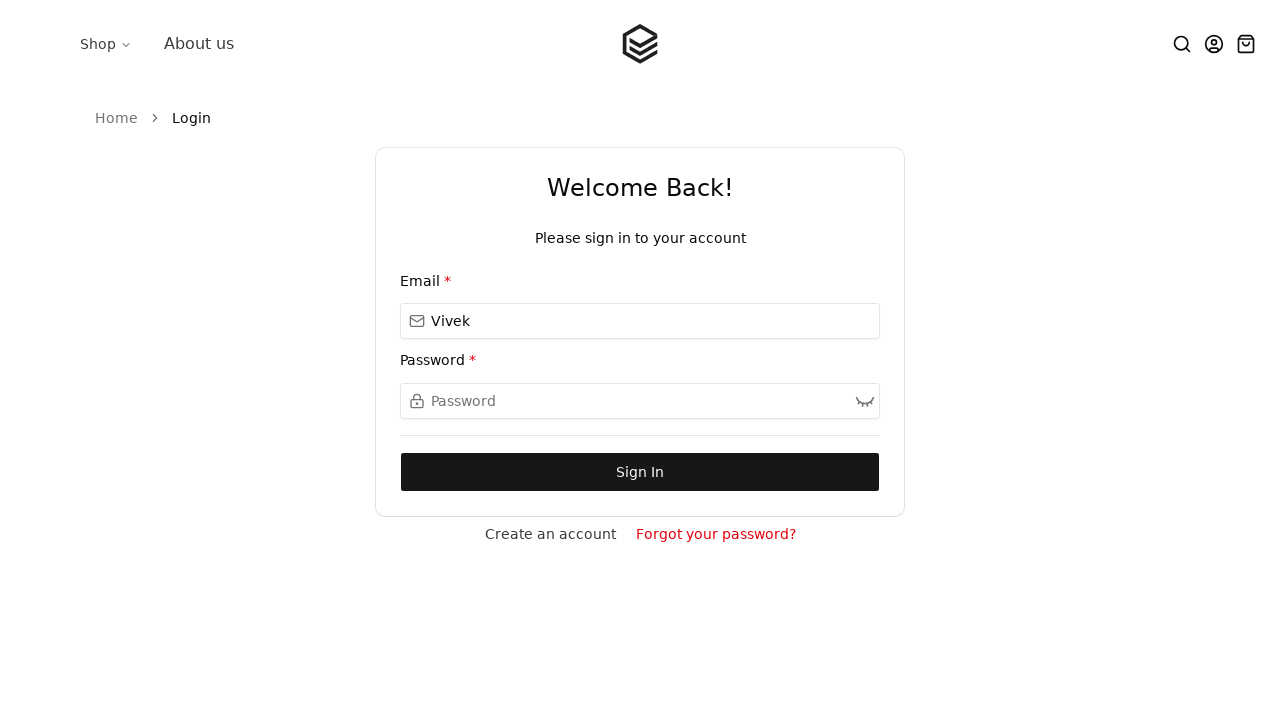

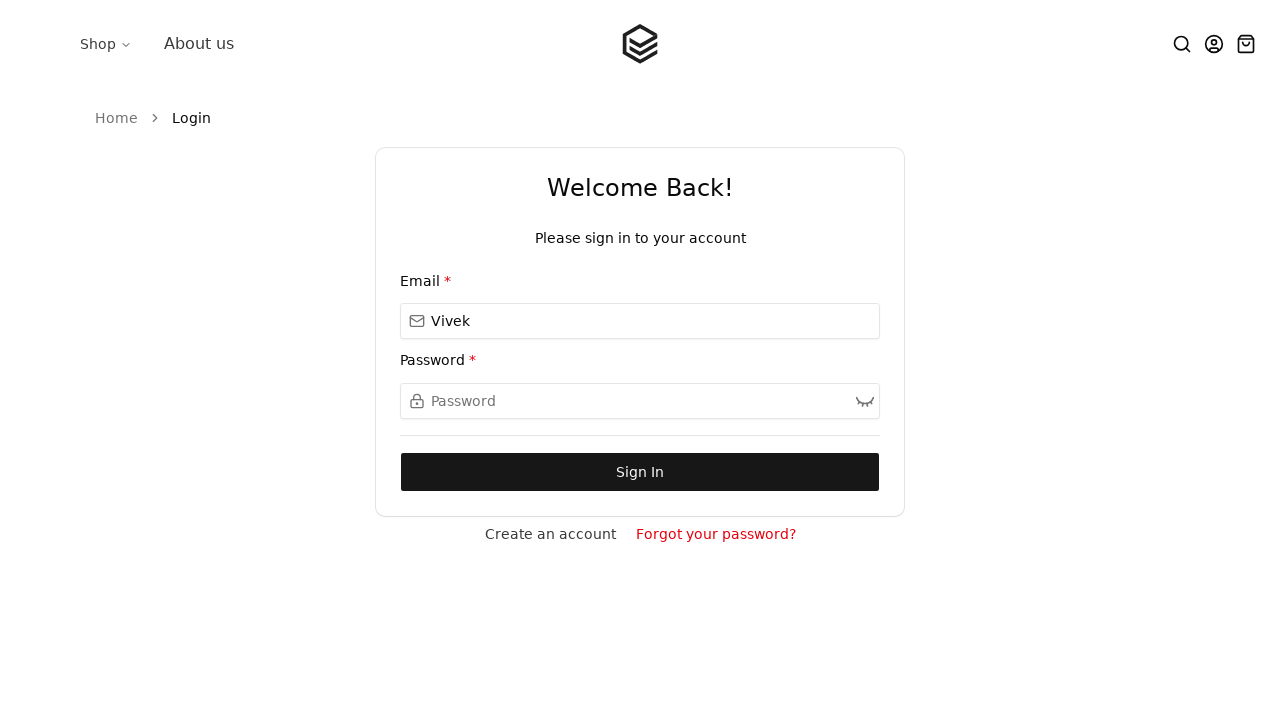